Creates a new paste on Pastebin by filling in the code text area, selecting an expiration time of 10 minutes, adding a paste name, and submitting the form

Starting URL: https://pastebin.com

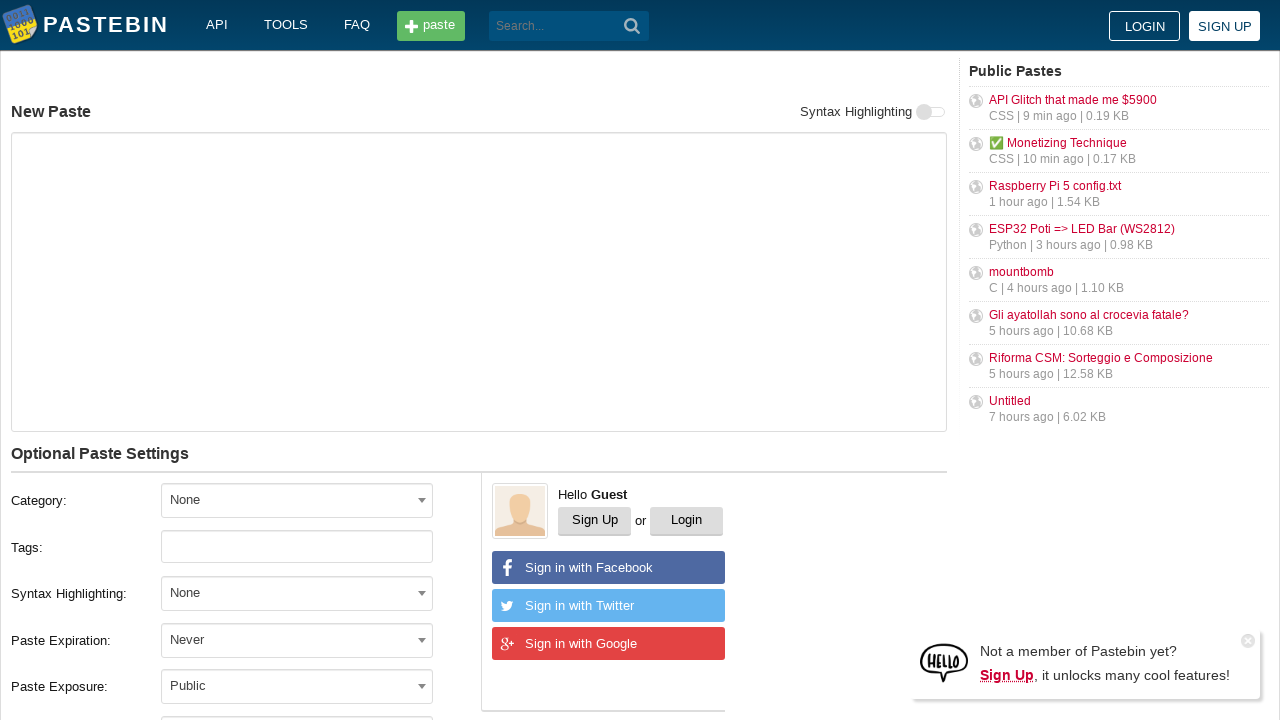

Filled paste text area with 'Hello from WebDriver' on #postform-text
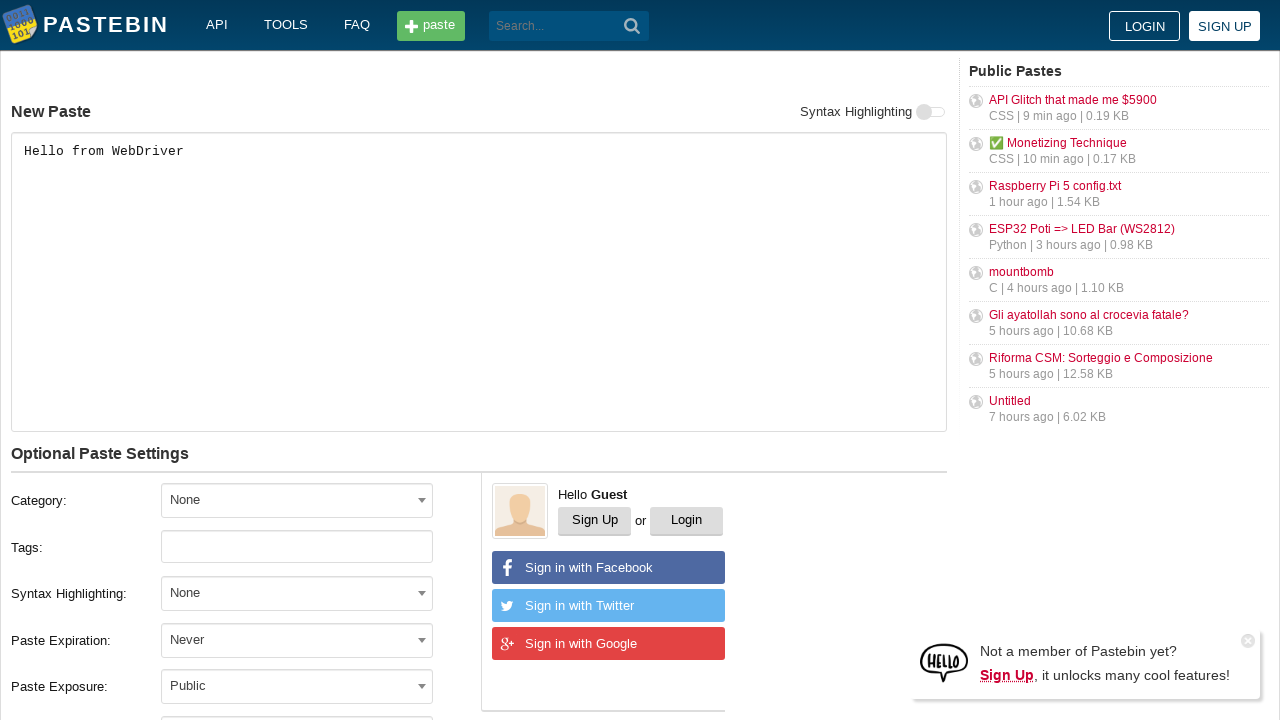

Clicked expiration dropdown to open options at (297, 640) on #select2-postform-expiration-container
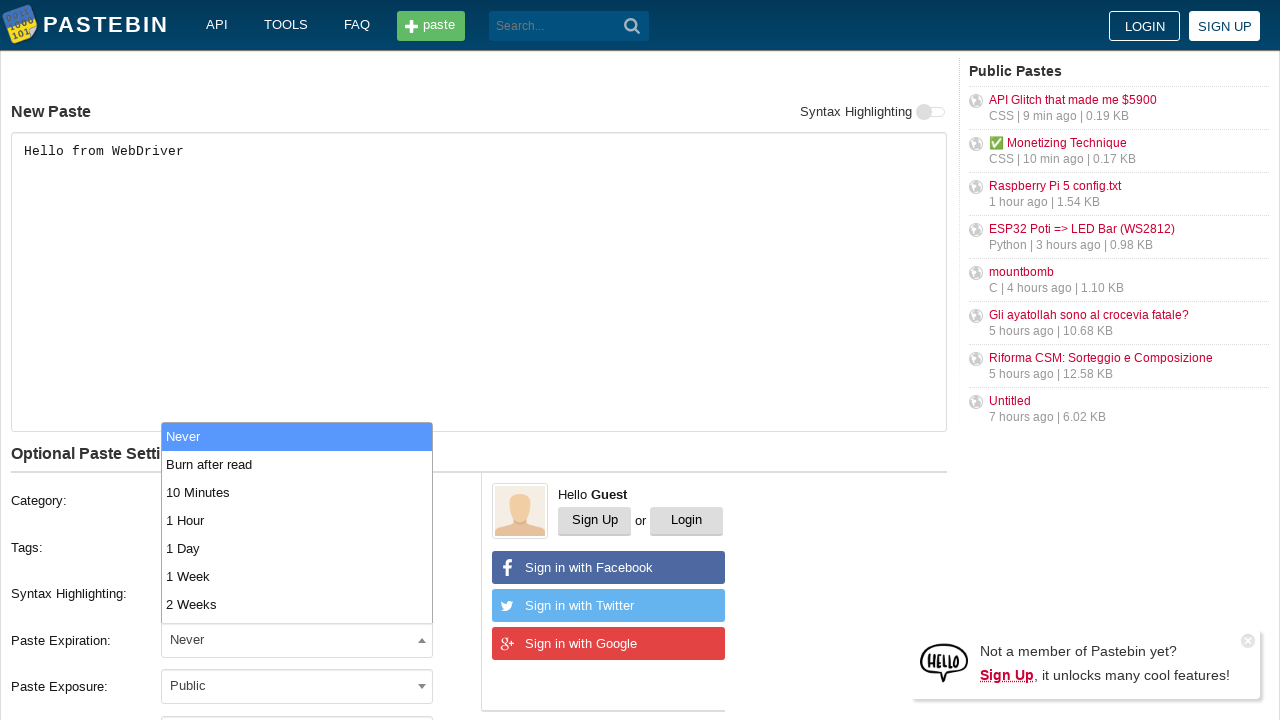

Selected '10 Minutes' expiration option at (297, 492) on xpath=//li[text()='10 Minutes']
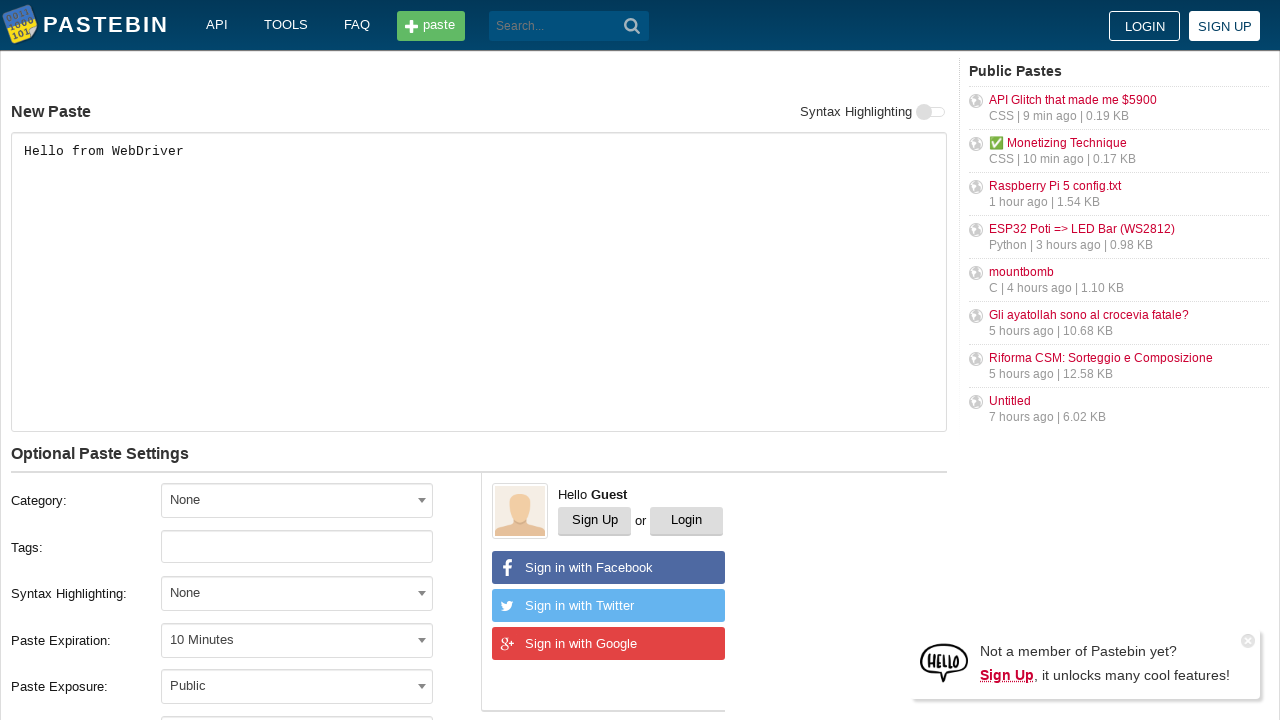

Filled paste name field with 'helloweb' on #postform-name
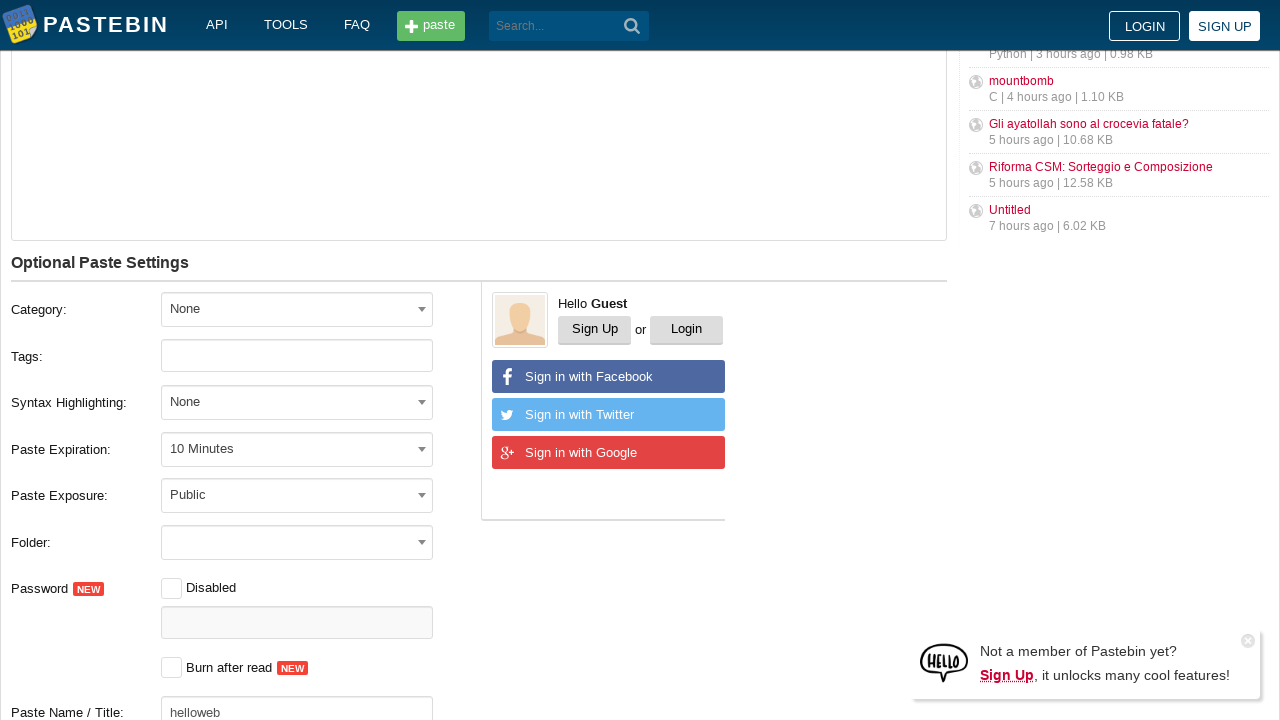

Clicked create button to submit the paste at (240, 400) on button.btn.-big
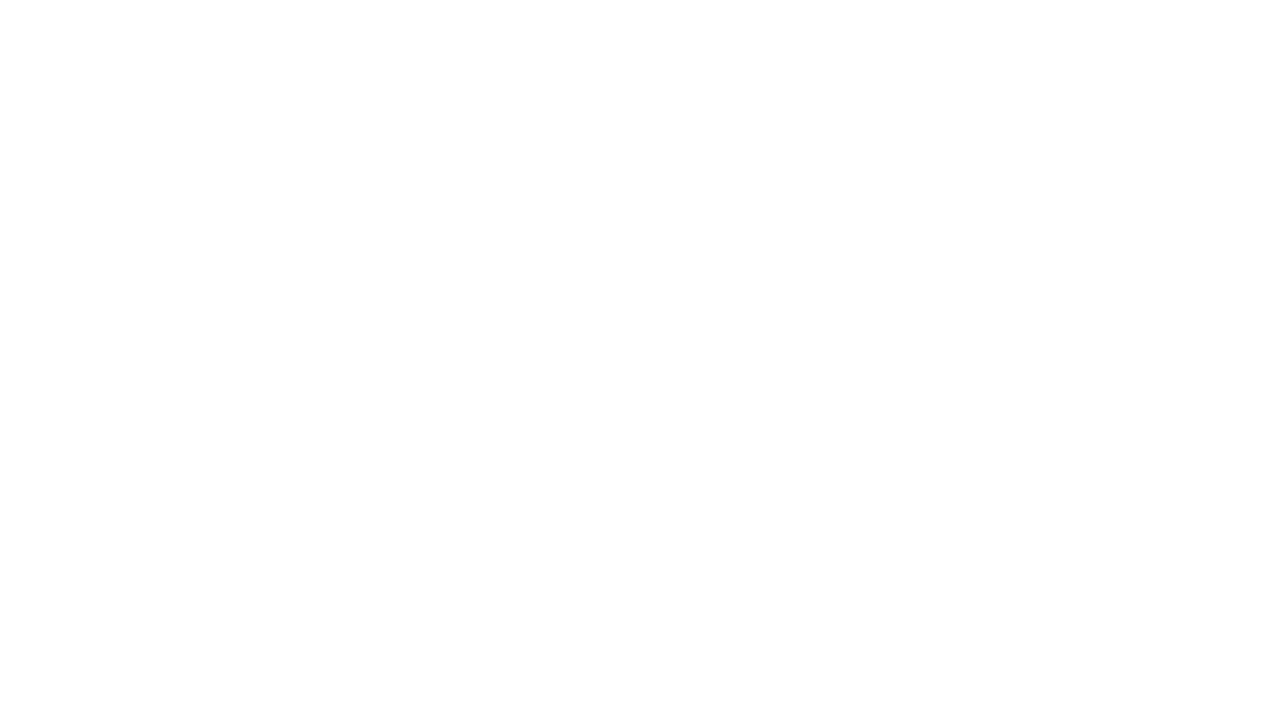

Waited 2 seconds for page to process submission
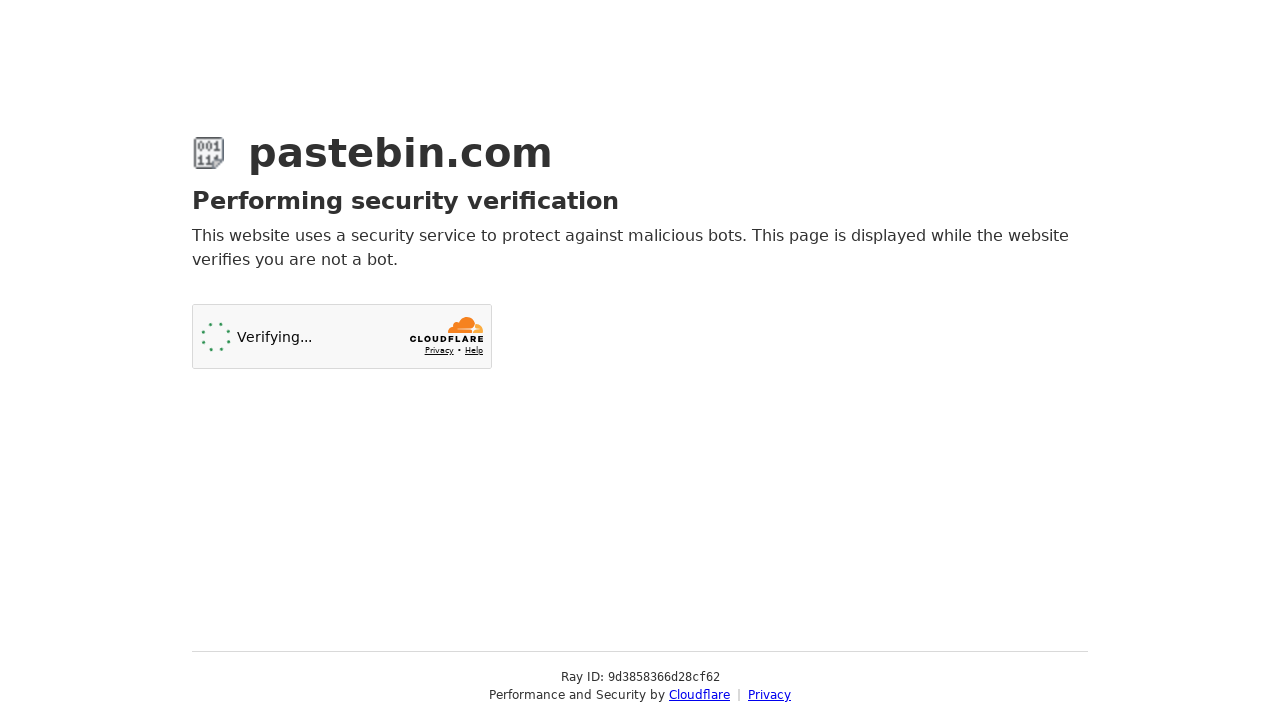

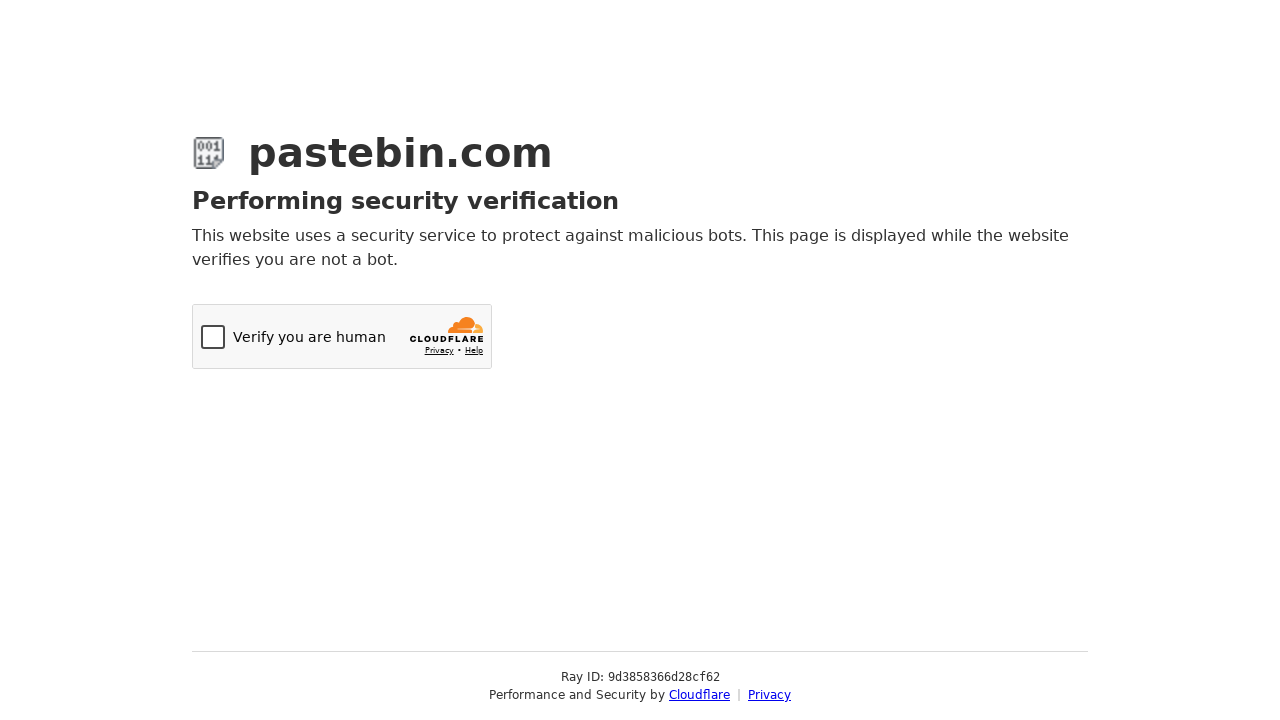